Tests dynamic control behavior by clicking a toggle button to hide a checkbox, waiting for it to disappear, clicking again to show it, and verifying its visibility state changes.

Starting URL: https://v1.training-support.net/selenium/dynamic-controls

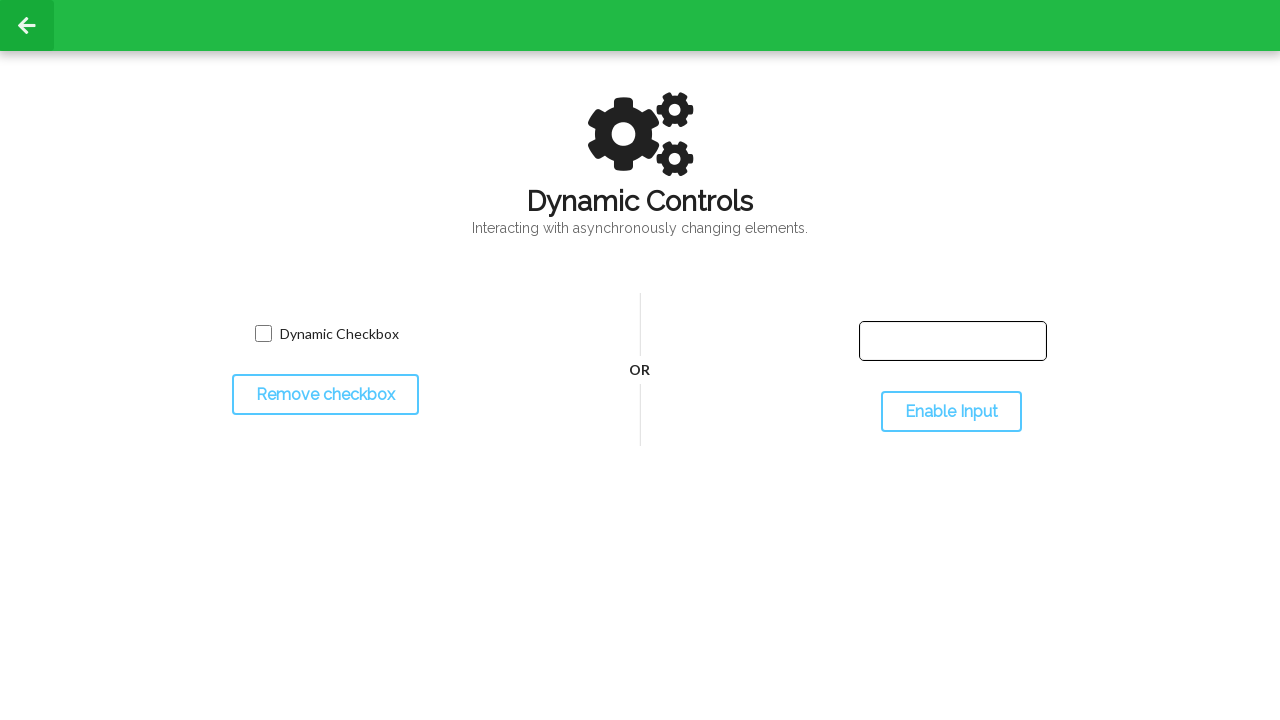

Clicked toggle button to hide the checkbox at (325, 395) on #toggleCheckbox
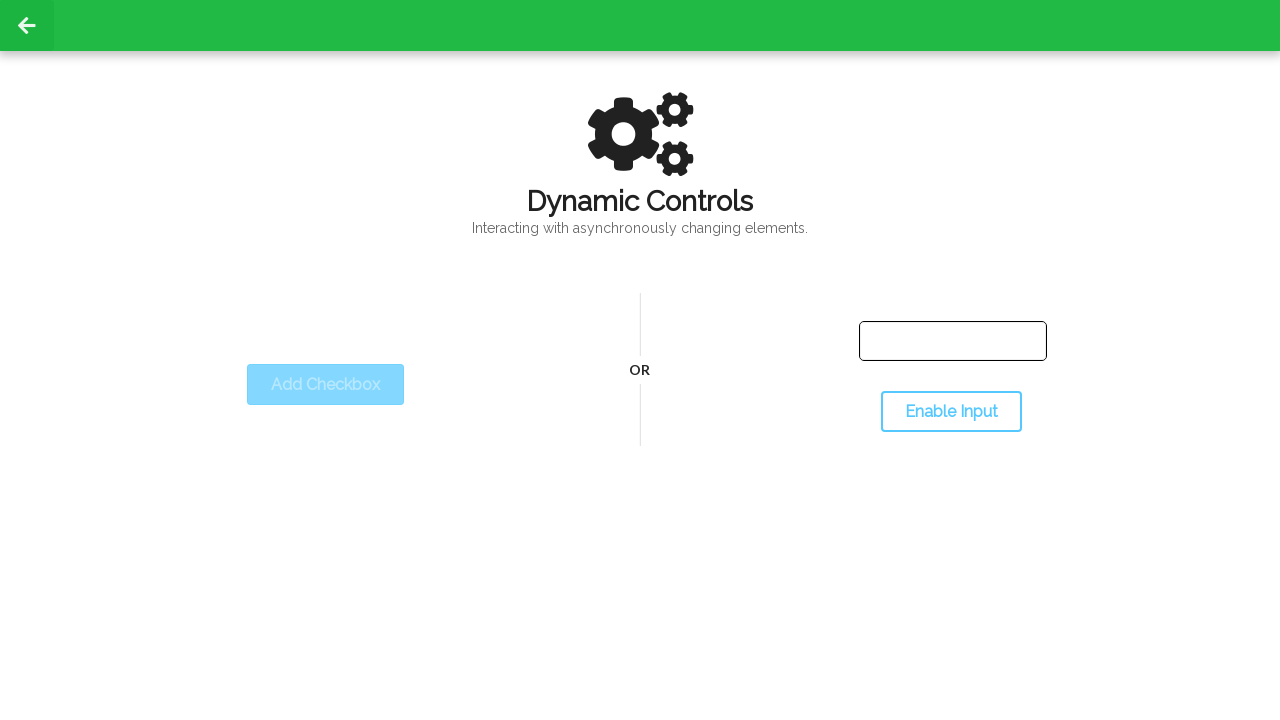

Waited for checkbox to become hidden
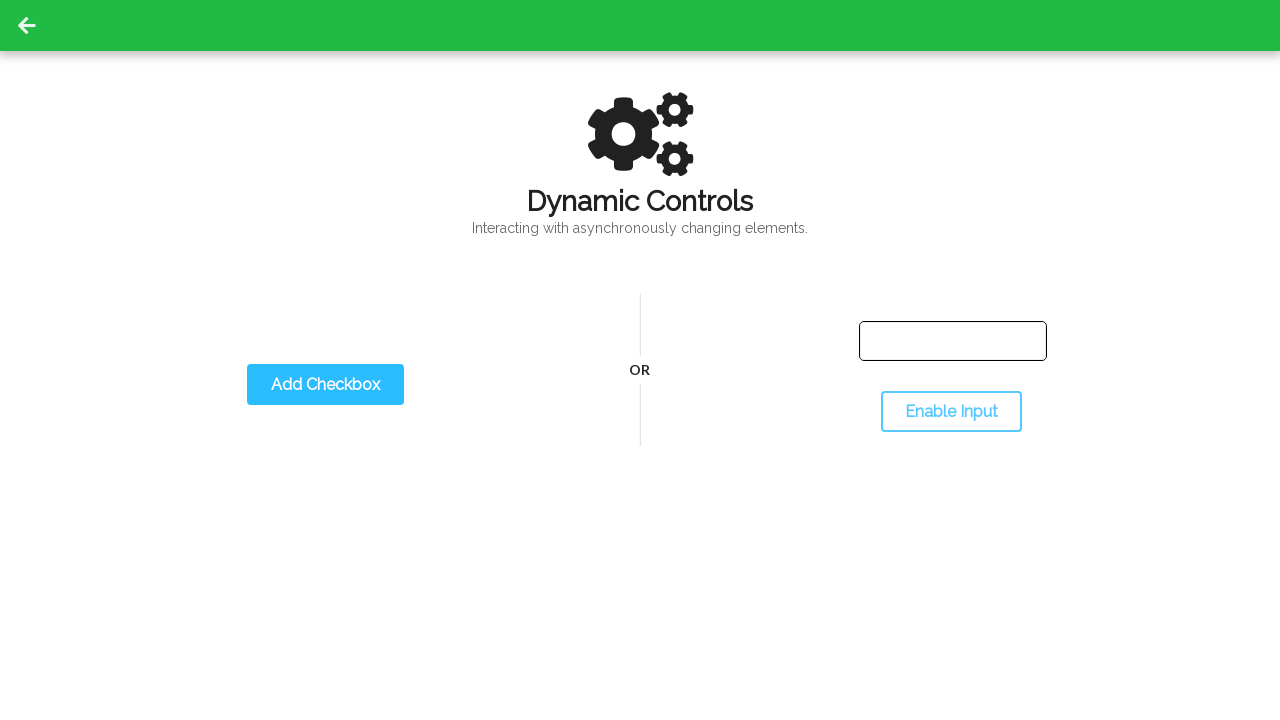

Clicked toggle button again to show the checkbox at (325, 385) on #toggleCheckbox
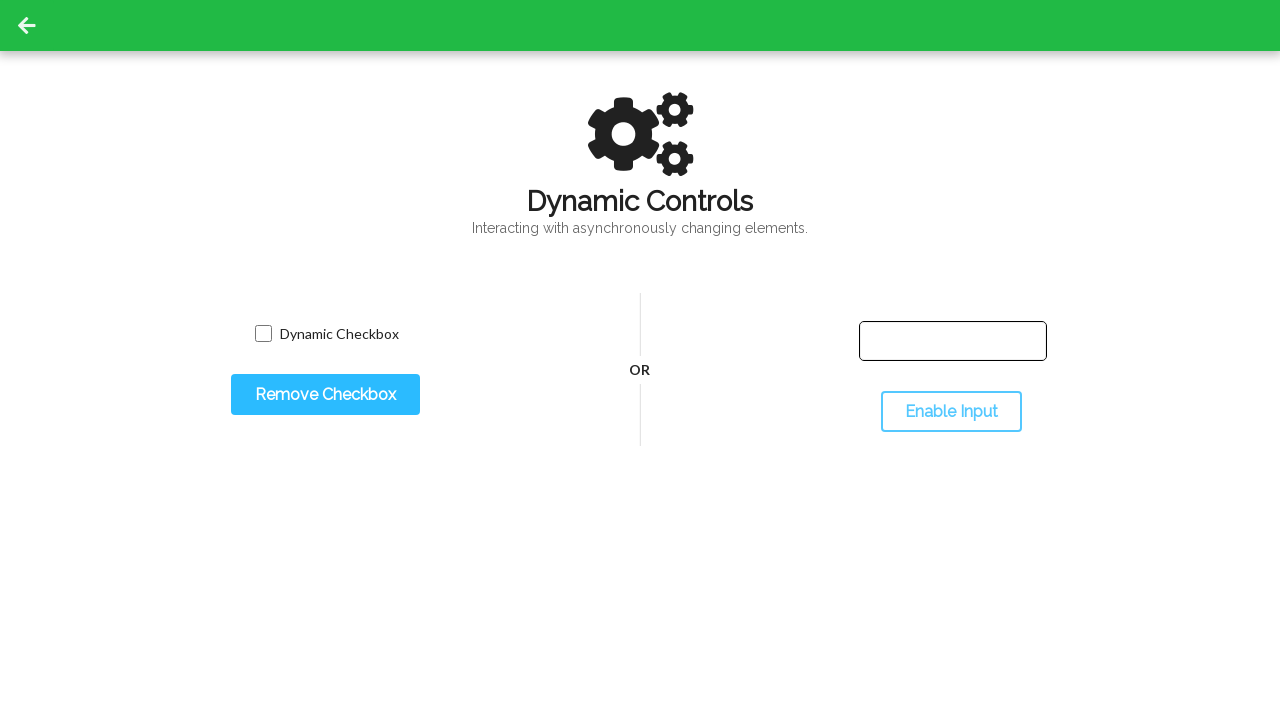

Waited for checkbox to become visible again
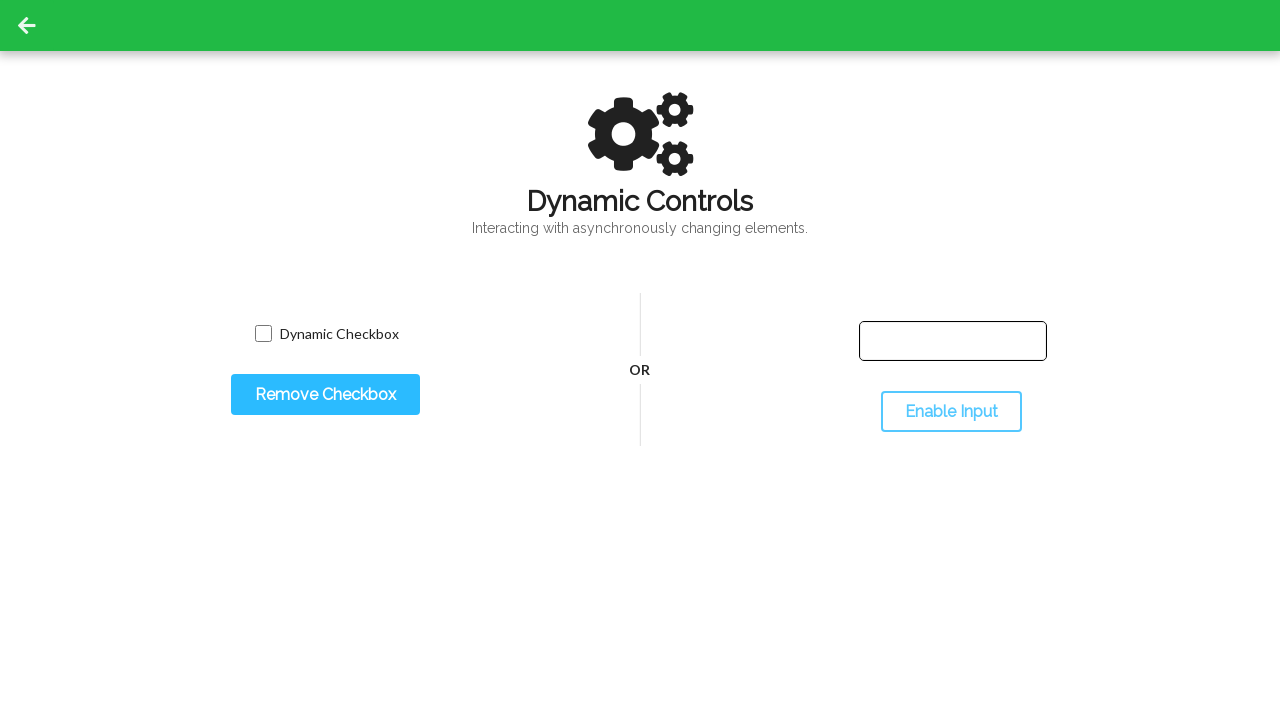

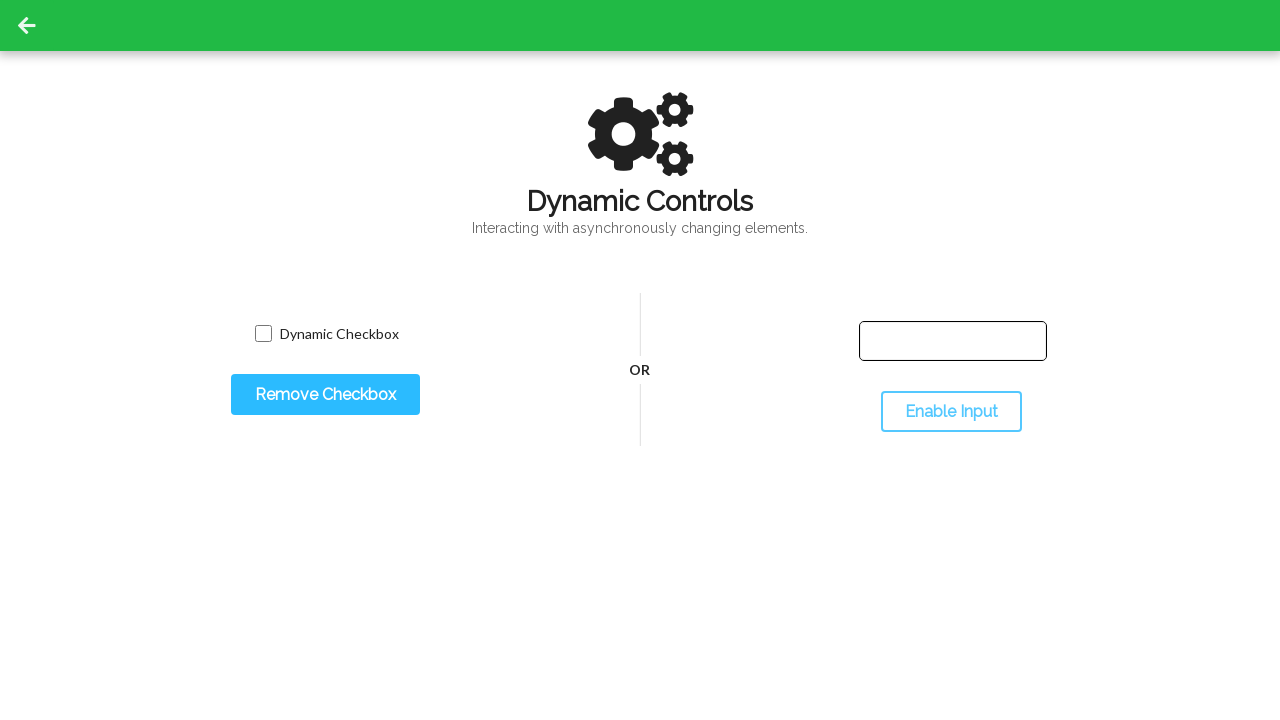